Tests form submission on W3Schools HTML forms page by filling in the first name field and clicking the submit button

Starting URL: https://www.w3schools.com/html/html_forms.asp

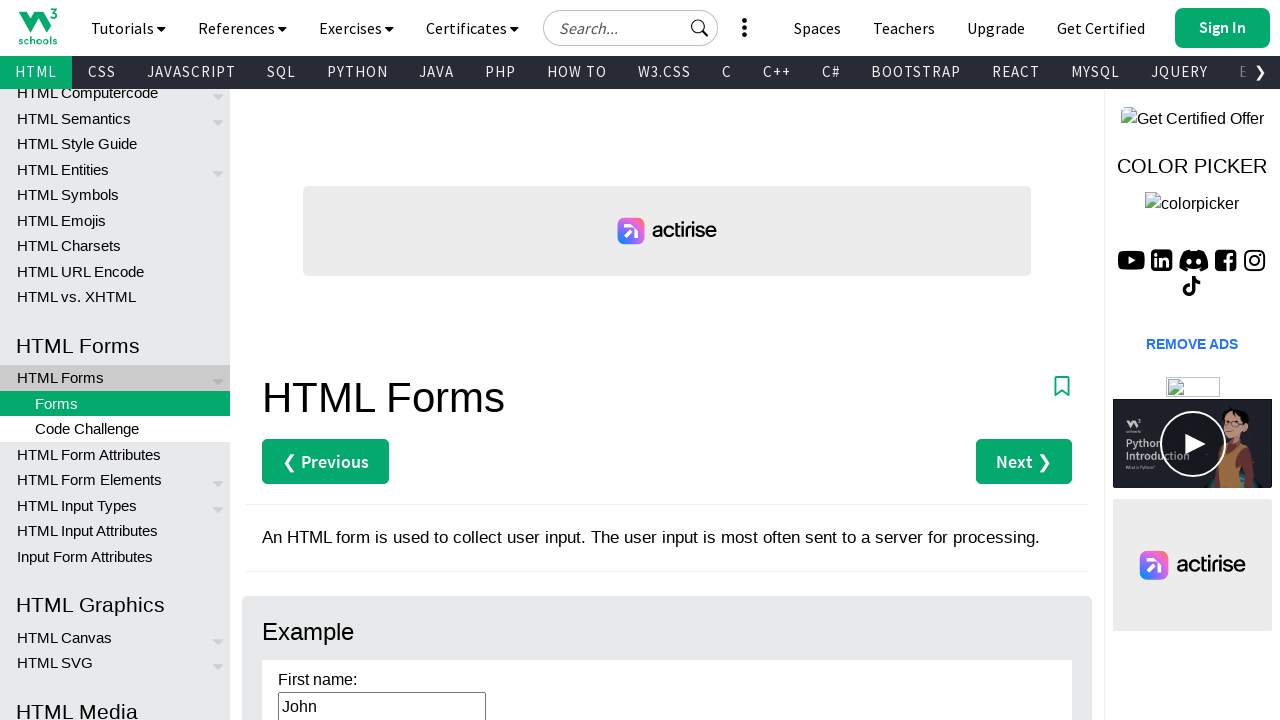

Filled first name field with 'John Doe' on input[name='fname']
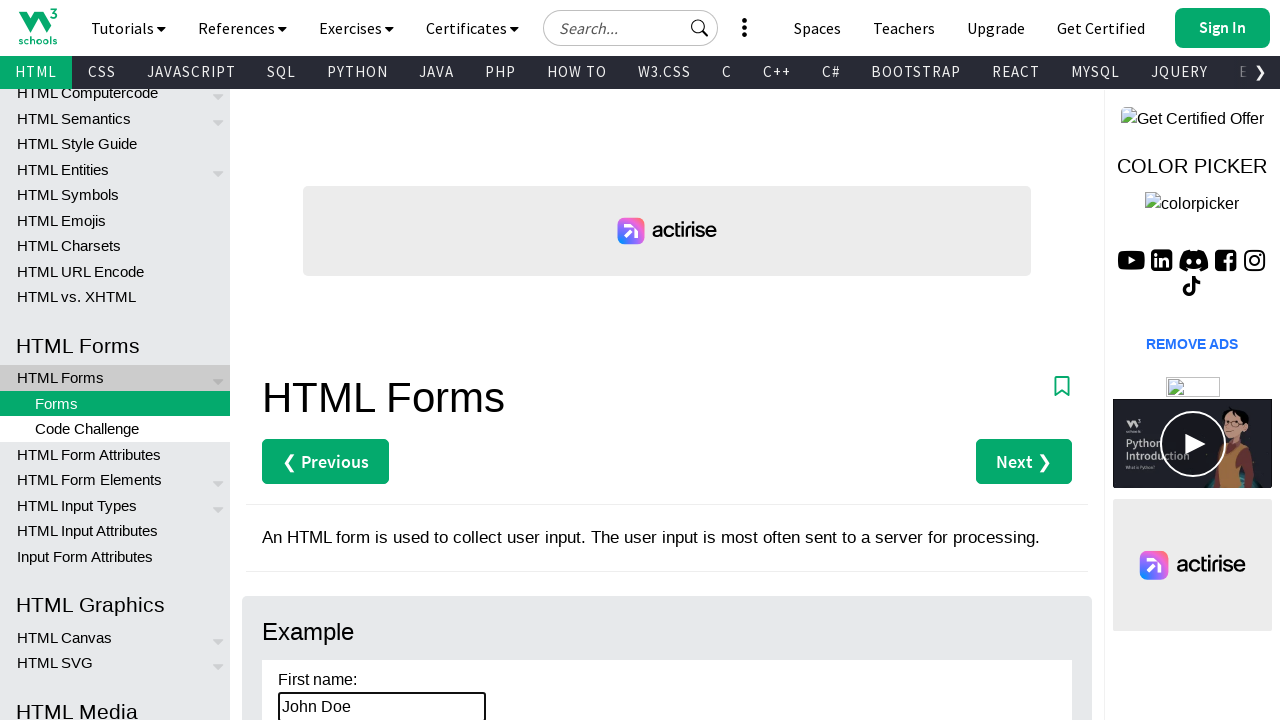

Clicked submit button to submit the form at (311, 360) on xpath=//input[@type='submit']
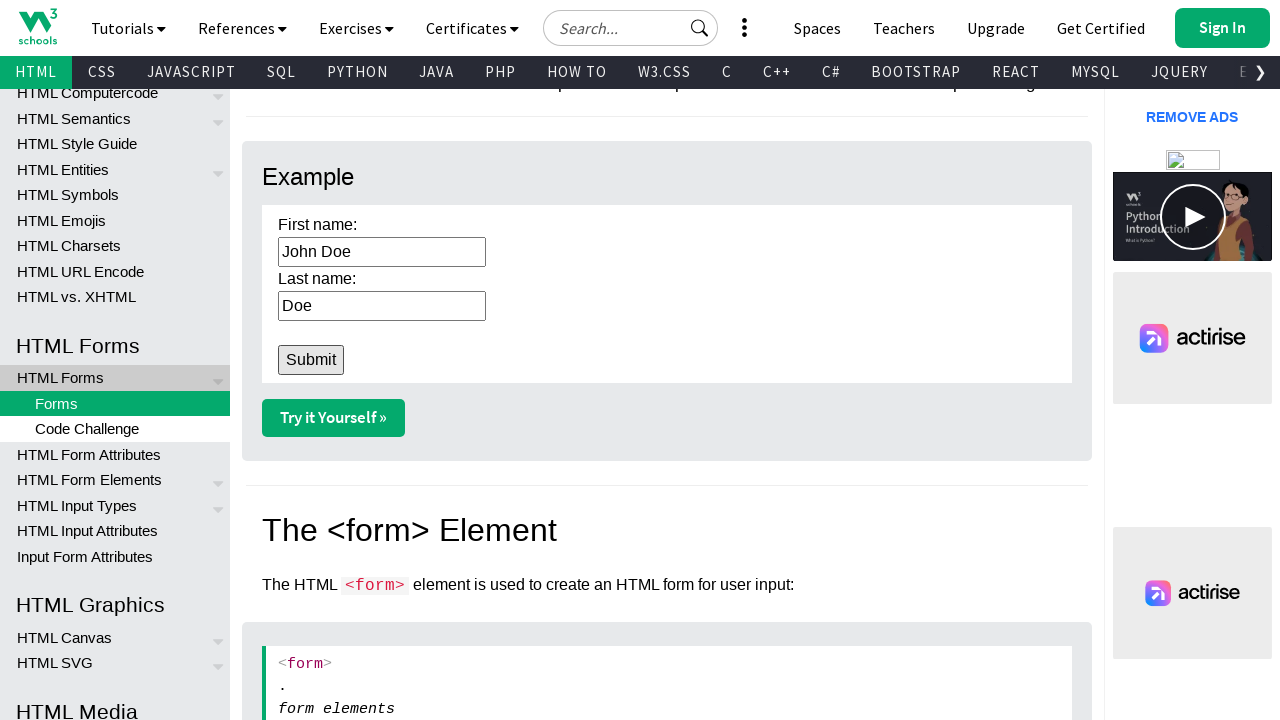

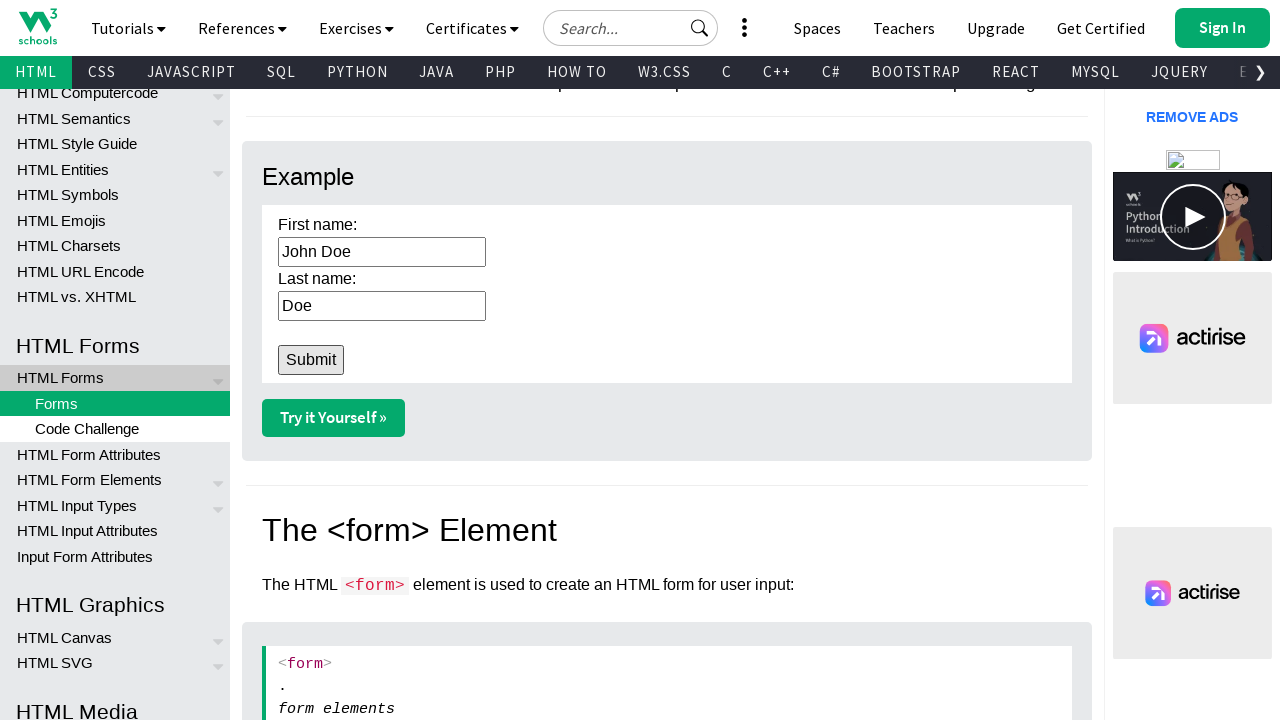